Tests JavaScript scroll functionality by scrolling down to a "CYDEO" link at the bottom of a large page, then scrolling back up to the "Home" link at the top.

Starting URL: https://practice.cydeo.com/large

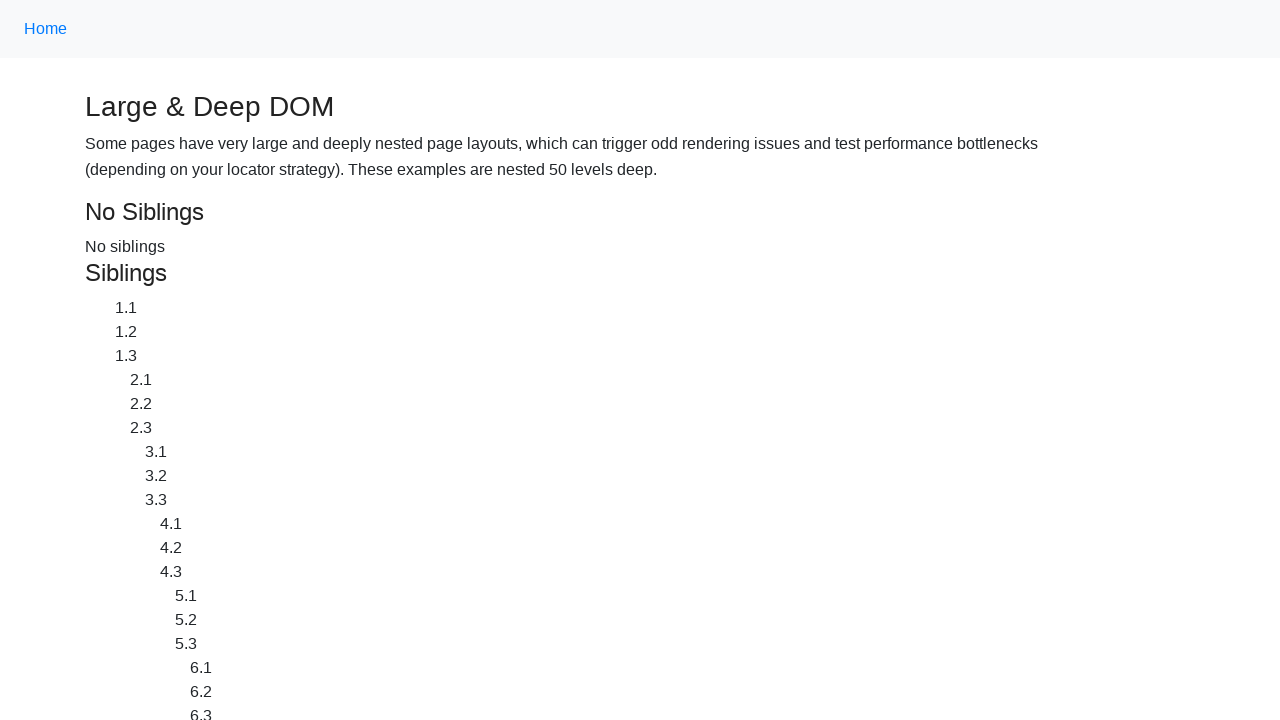

Page loaded with domcontentloaded state
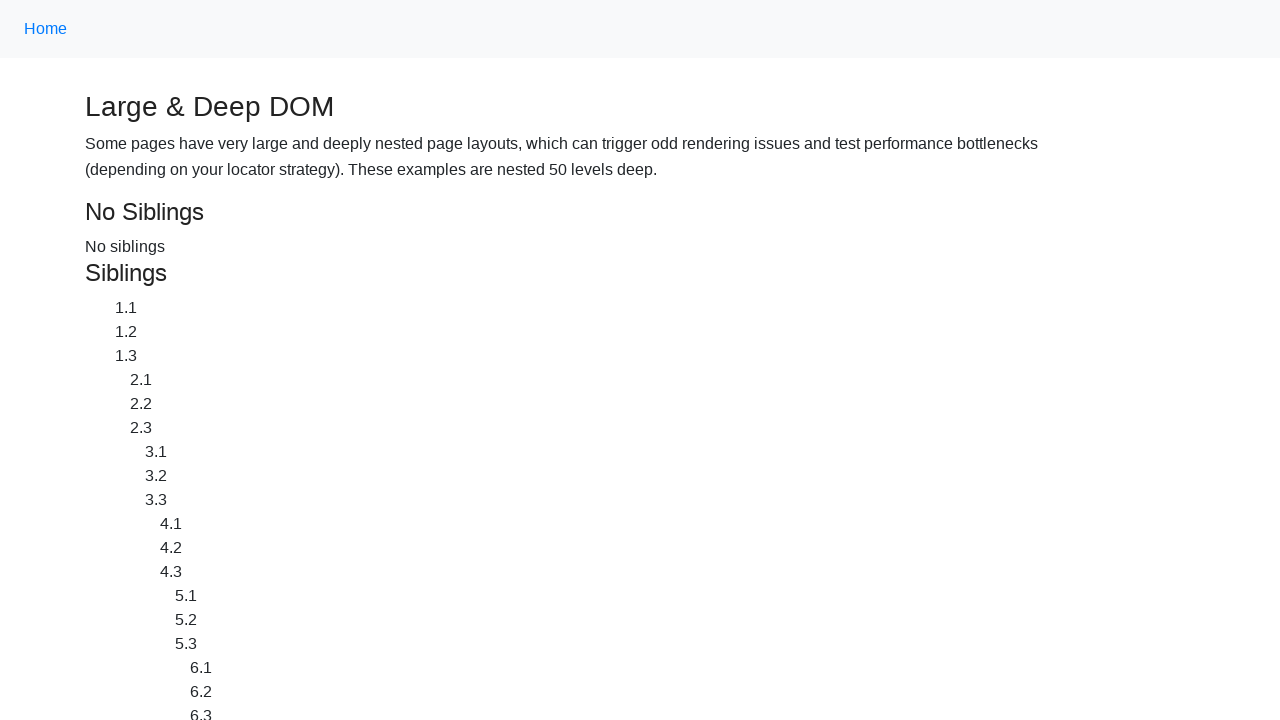

Located CYDEO link at the bottom of the page
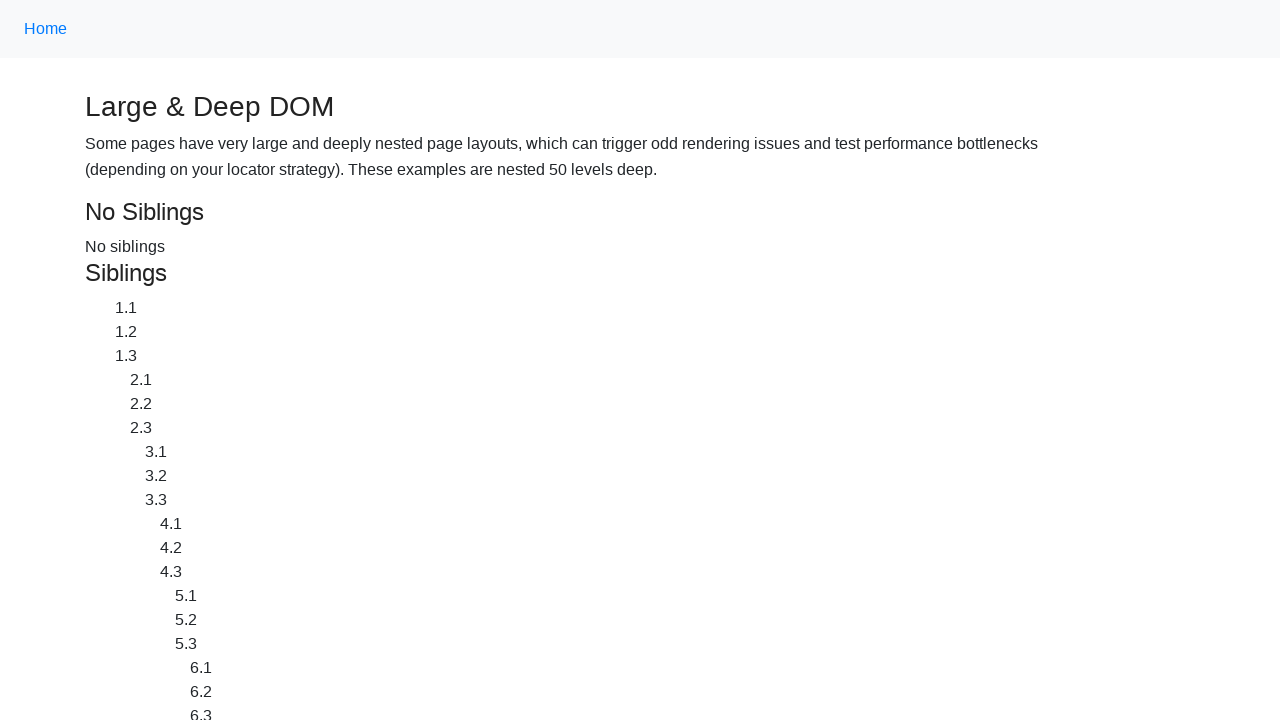

Located Home link at the top of the page
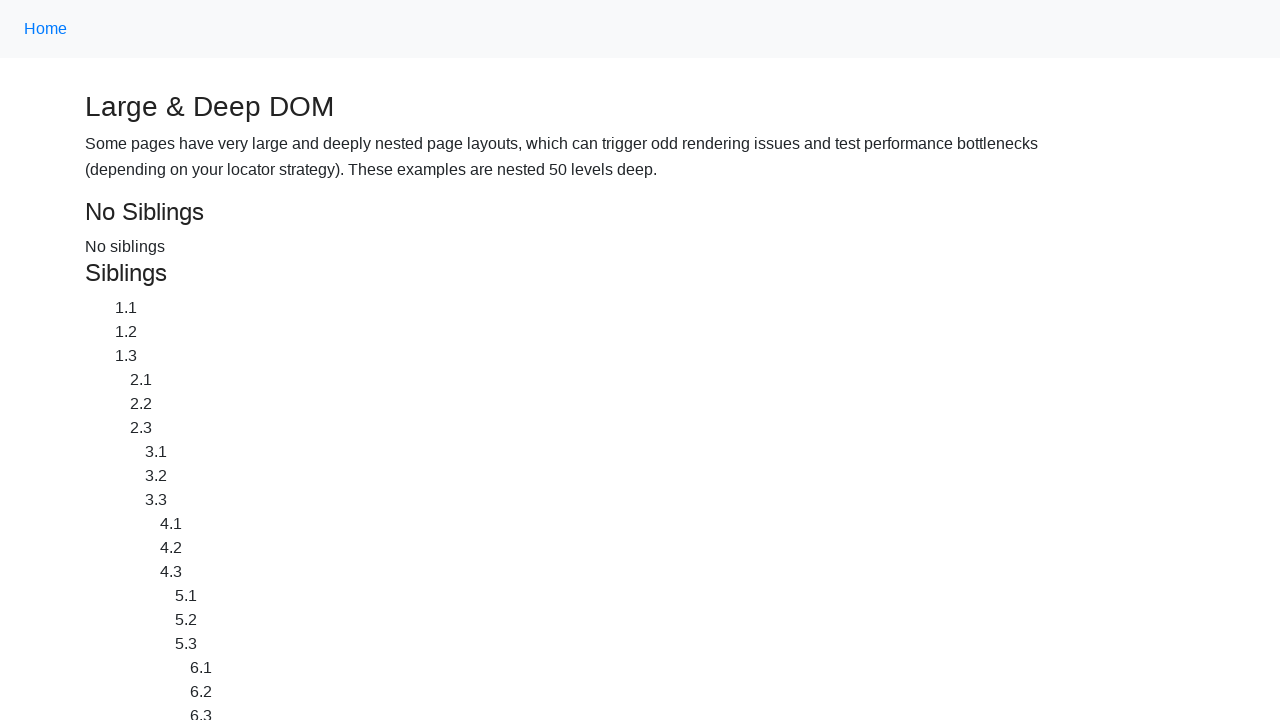

Scrolled down to CYDEO link using JavaScript scroll functionality
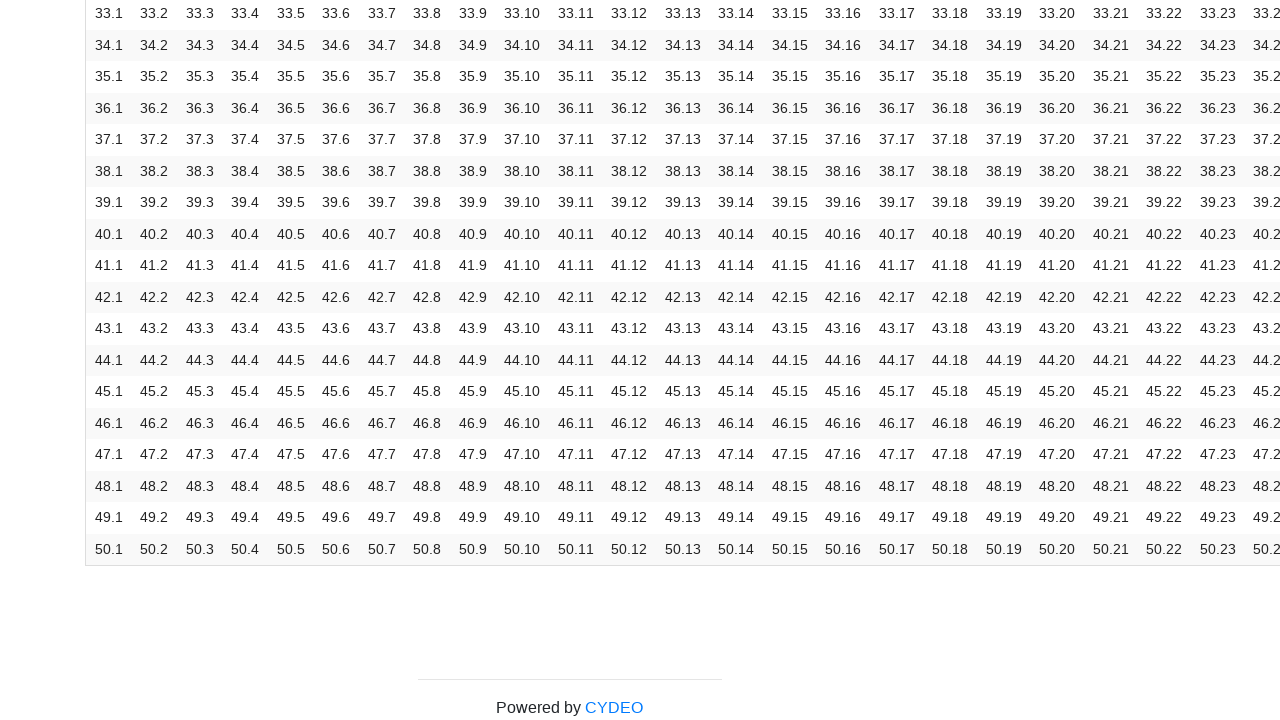

Waited 2 seconds to observe the scroll to CYDEO link
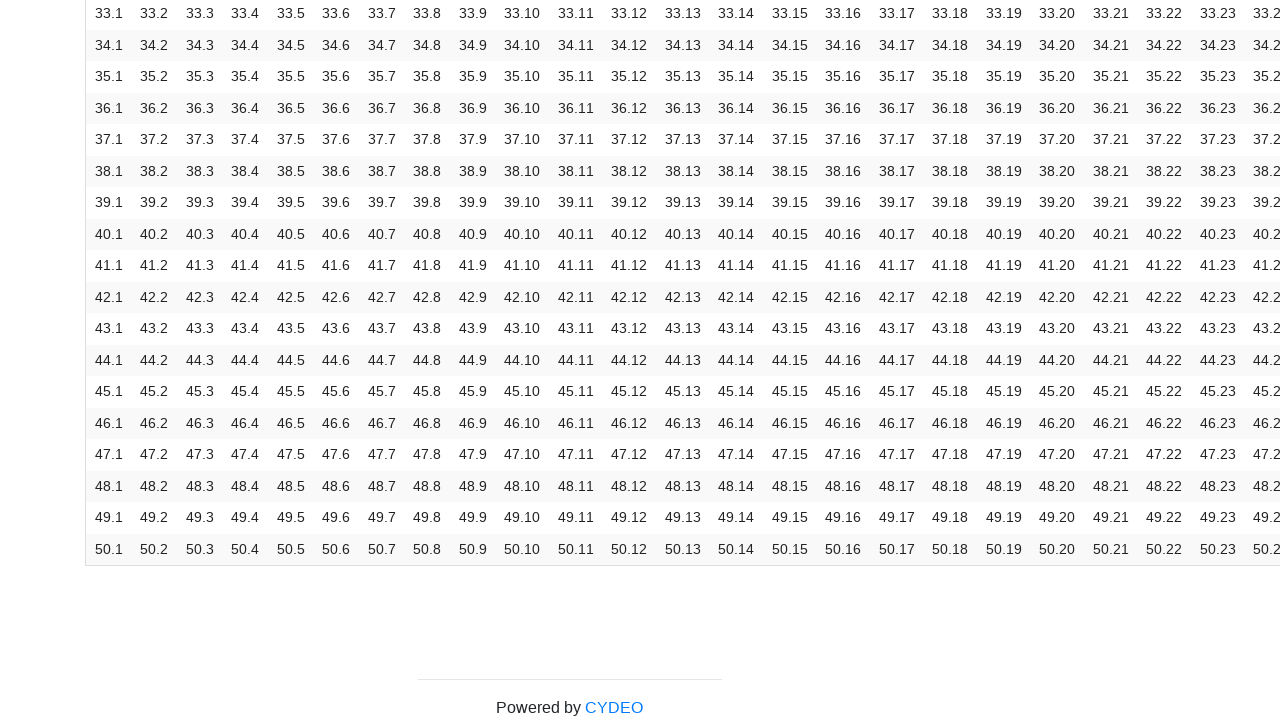

Scrolled up to Home link using JavaScript scroll functionality
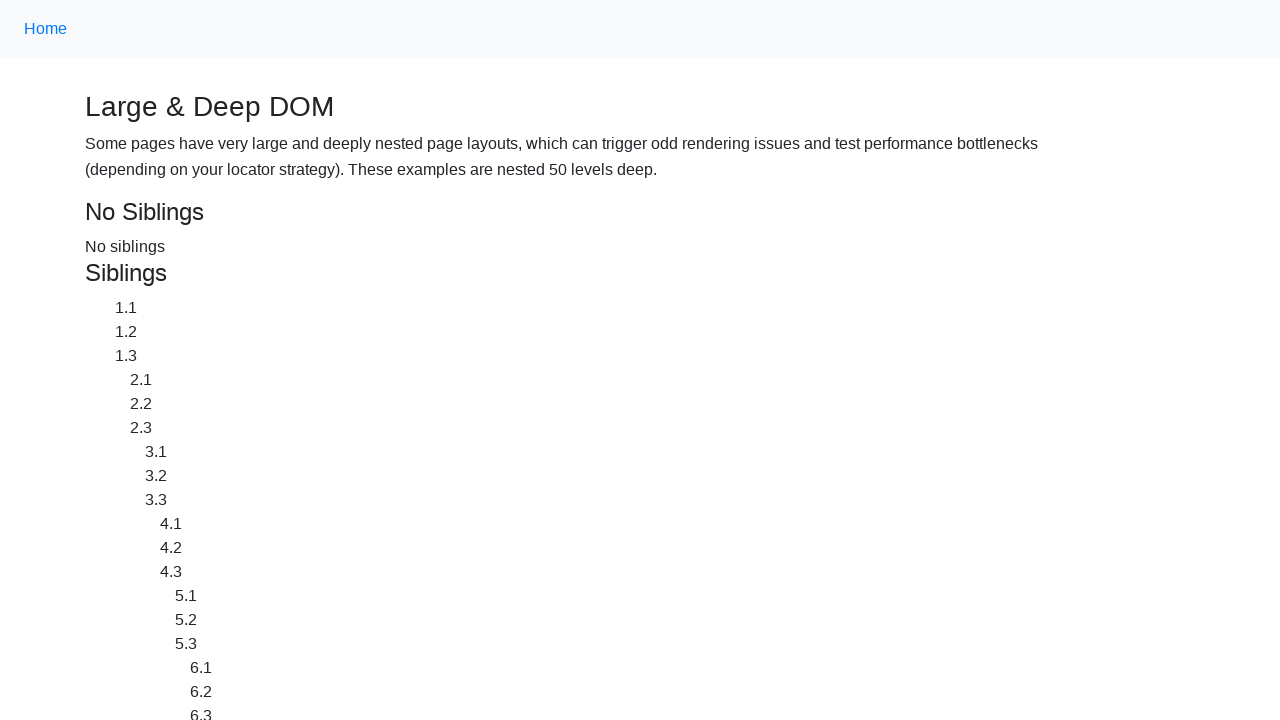

Waited 2 seconds to observe the scroll back to Home link
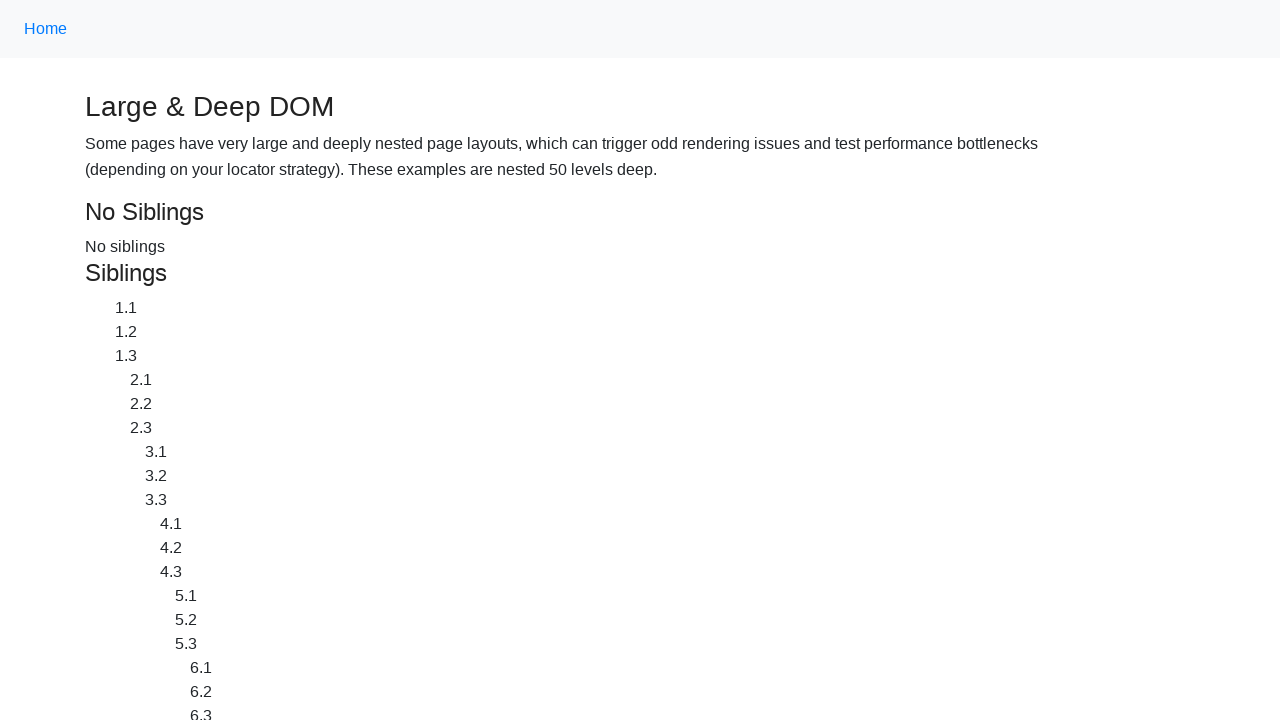

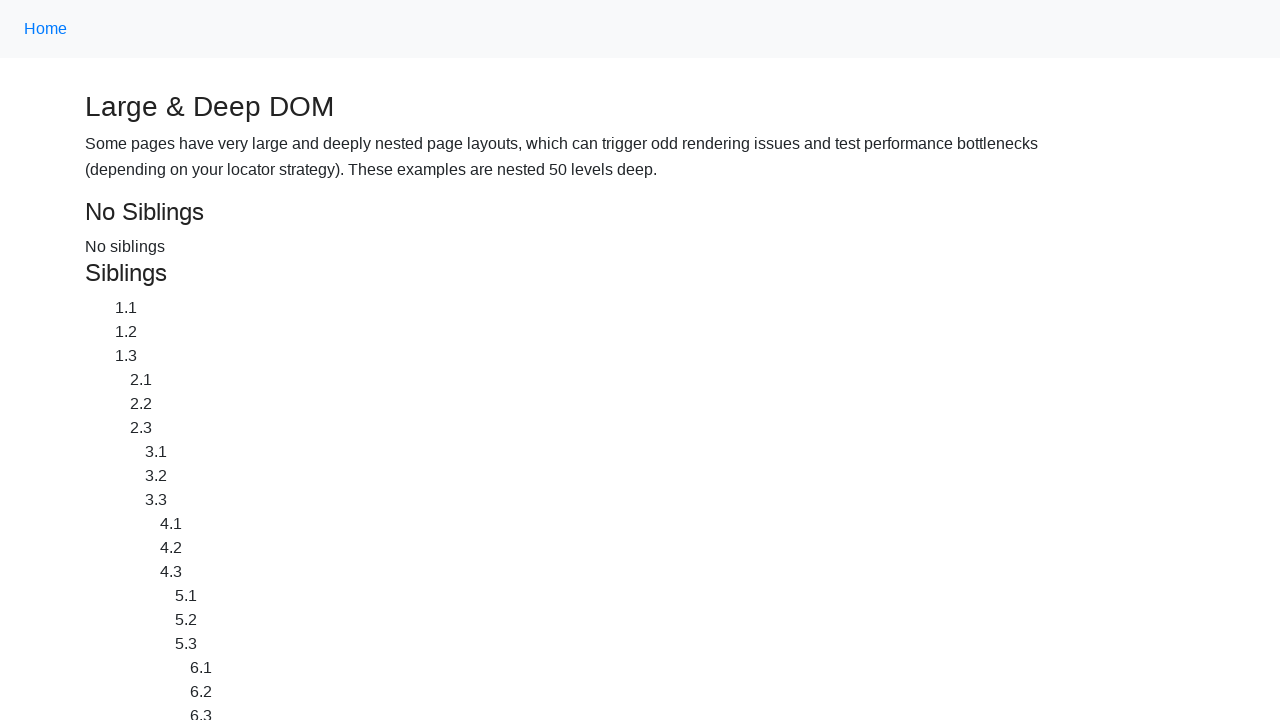